Navigates to the Rahul Shetty Academy Angular demo application and clicks the primary button on the page.

Starting URL: https://rahulshettyacademy.com/angularAppdemo/

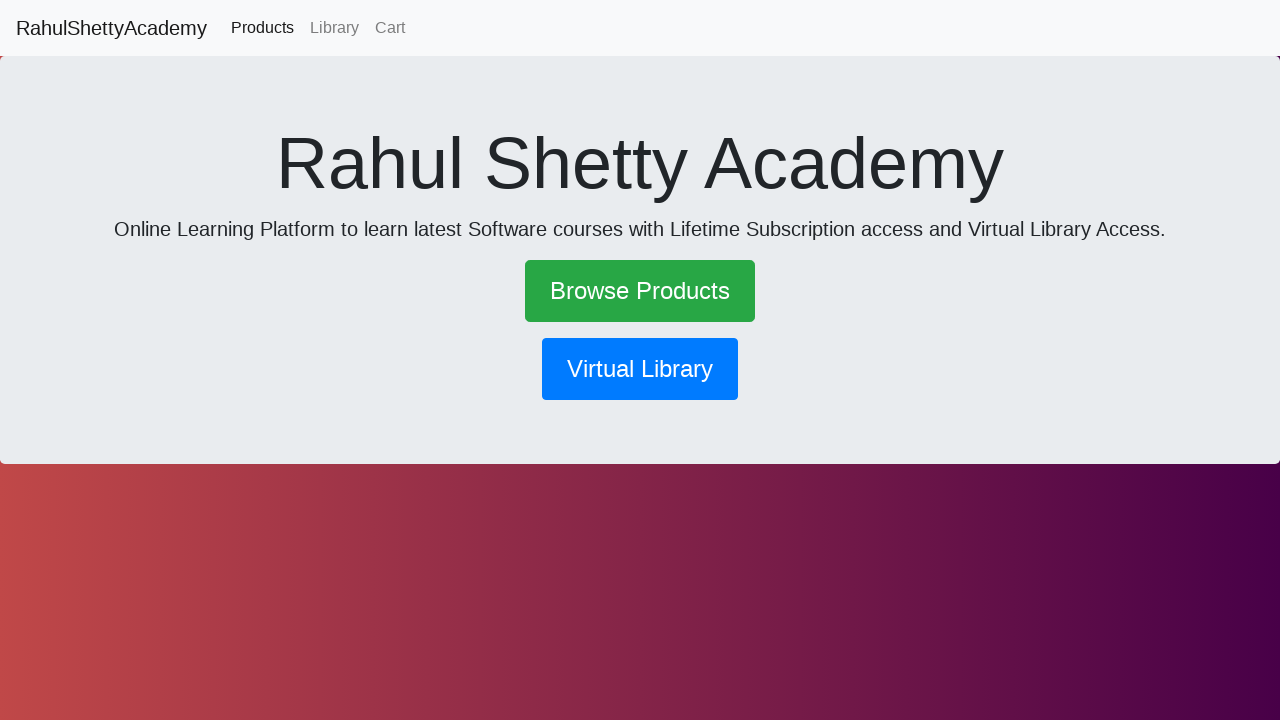

Navigated to Rahul Shetty Academy Angular demo application
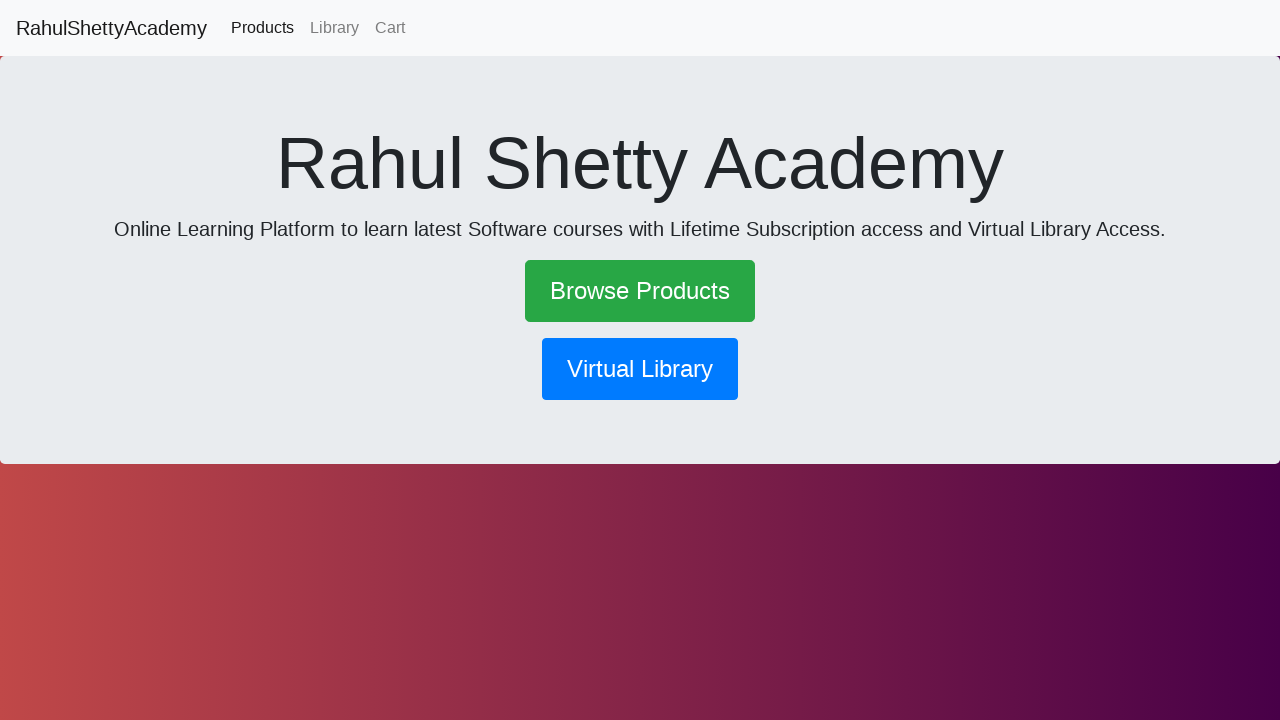

Clicked the primary button on the page at (640, 369) on .btn-primary
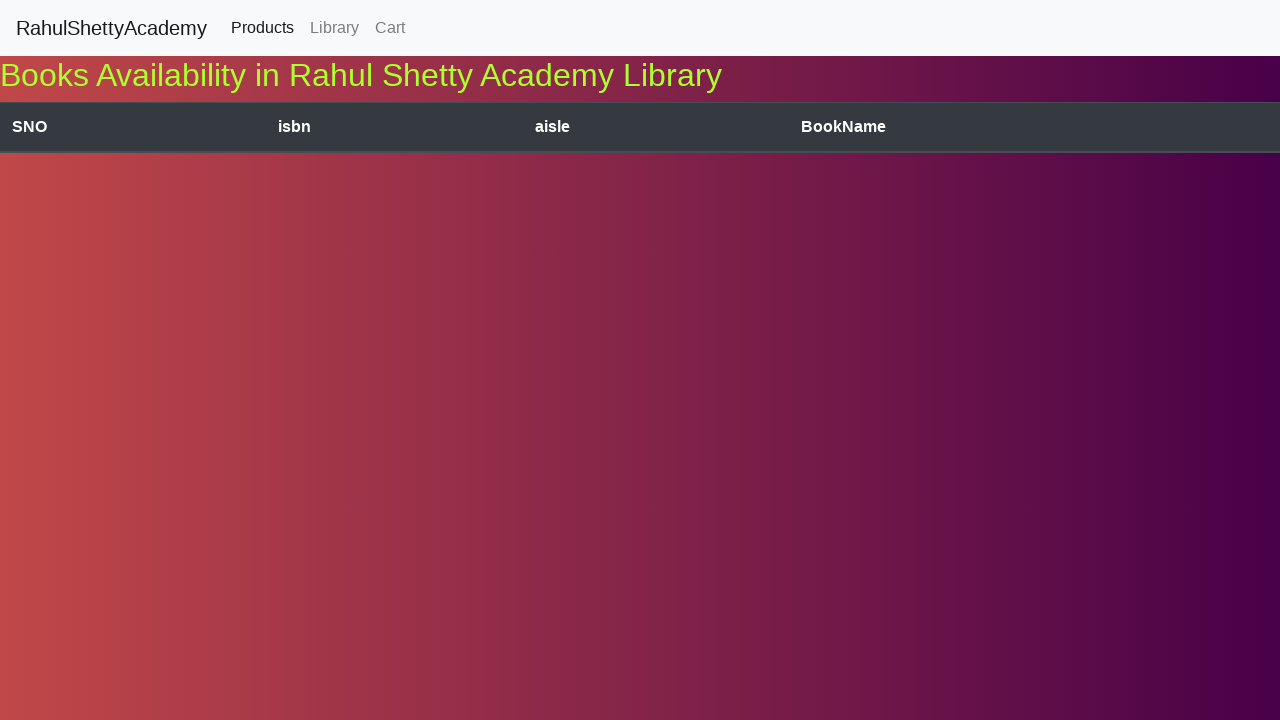

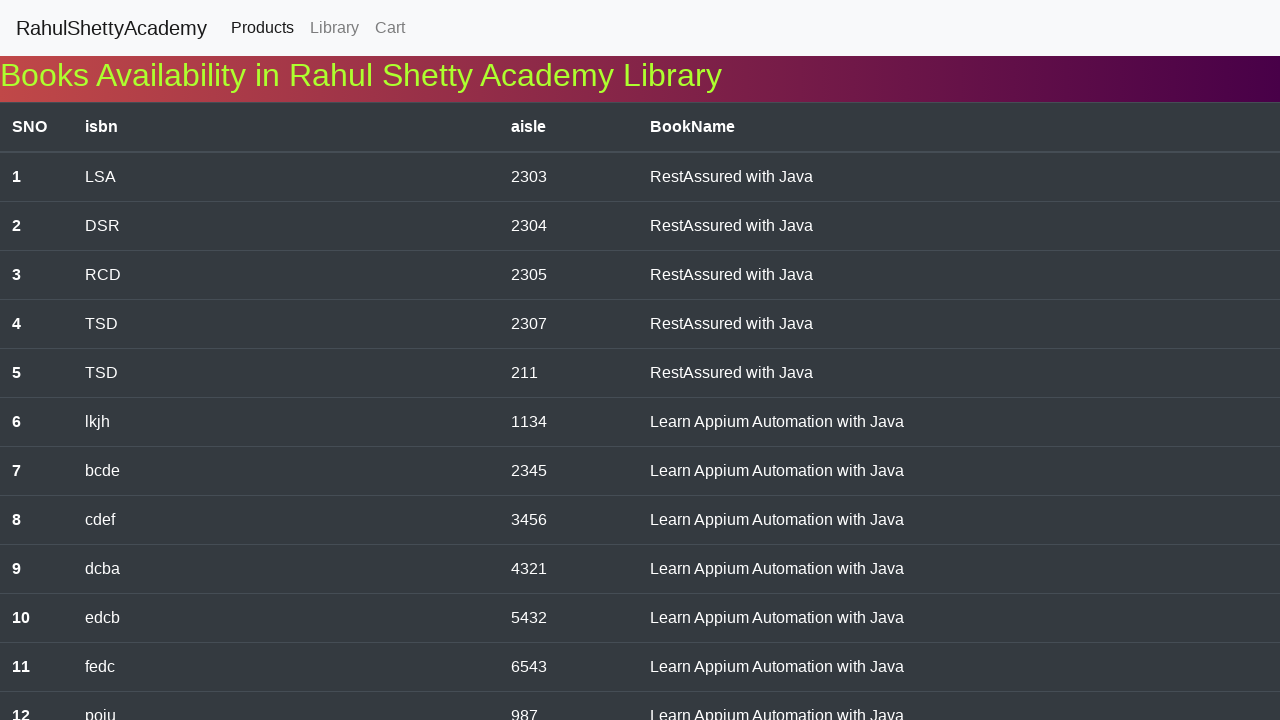